Tests dynamic element appearance by clicking a button and waiting for a paragraph element to appear with expected text

Starting URL: https://testeroprogramowania.github.io/selenium/wait2.html

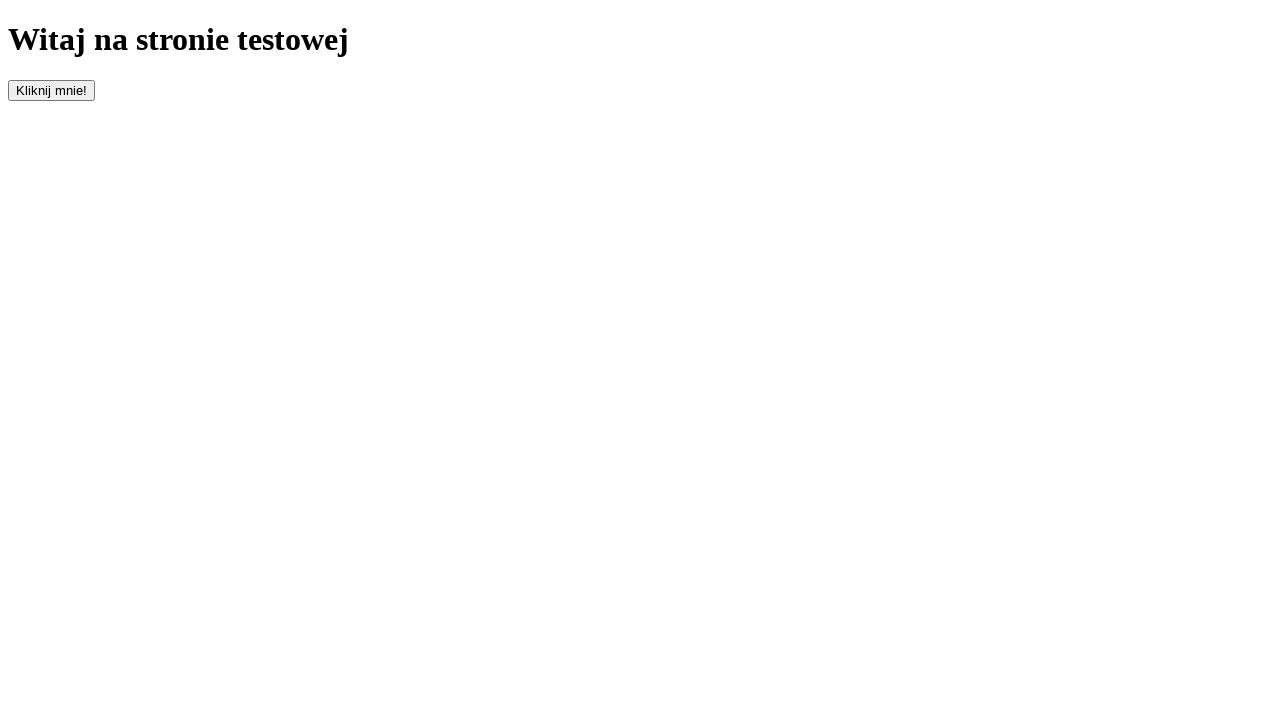

Clicked button with id 'clickOnMe' to trigger dynamic element appearance at (52, 90) on #clickOnMe
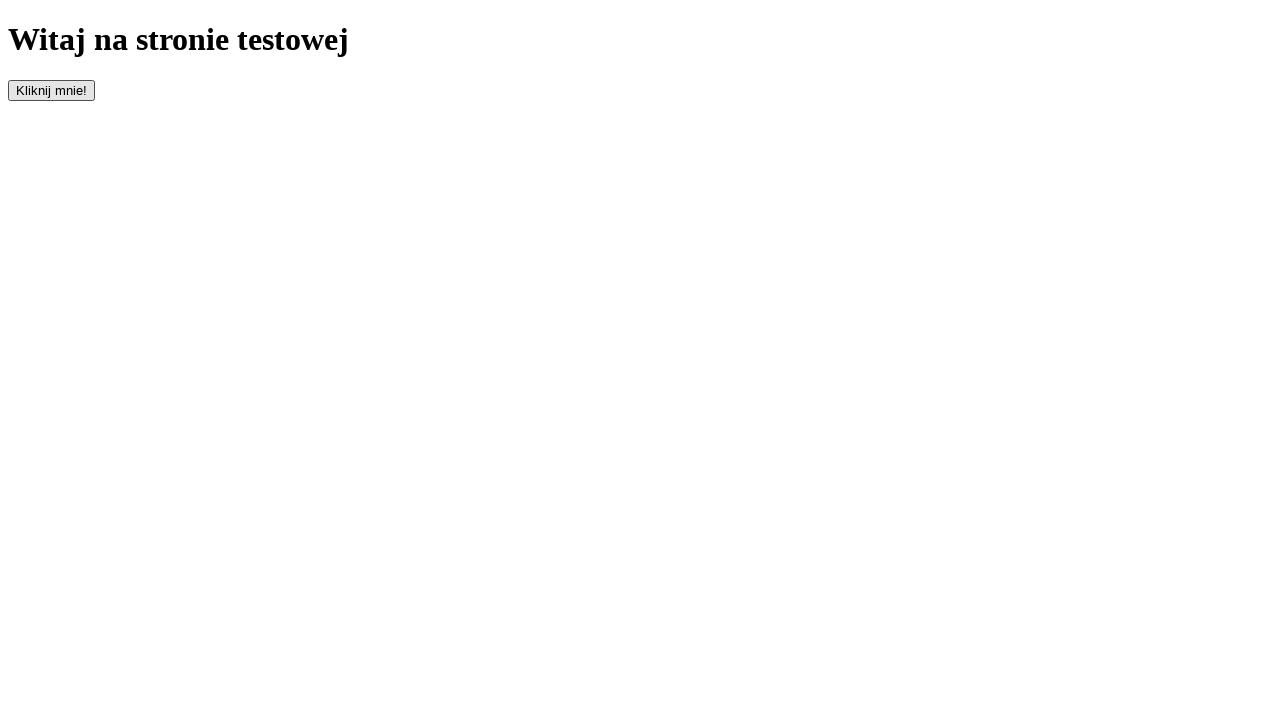

Waited for paragraph element to appear
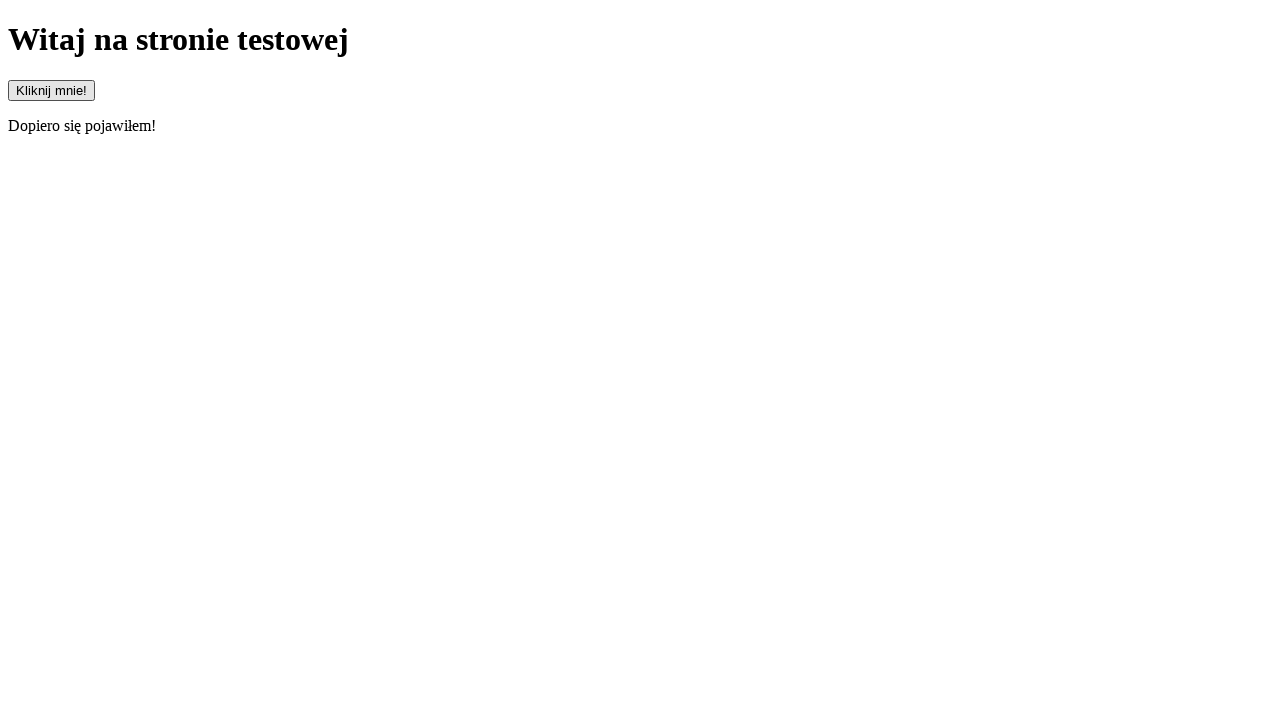

Retrieved paragraph text content
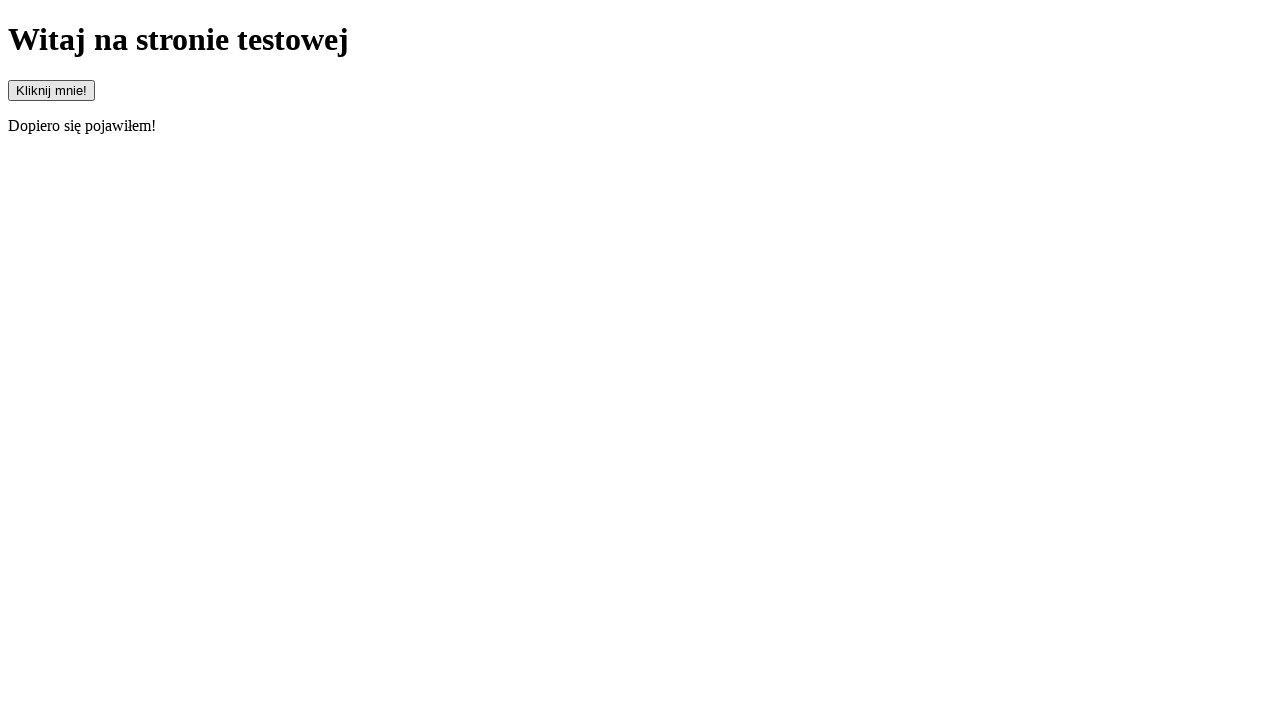

Asserted that paragraph text equals 'Dopiero się pojawiłem!'
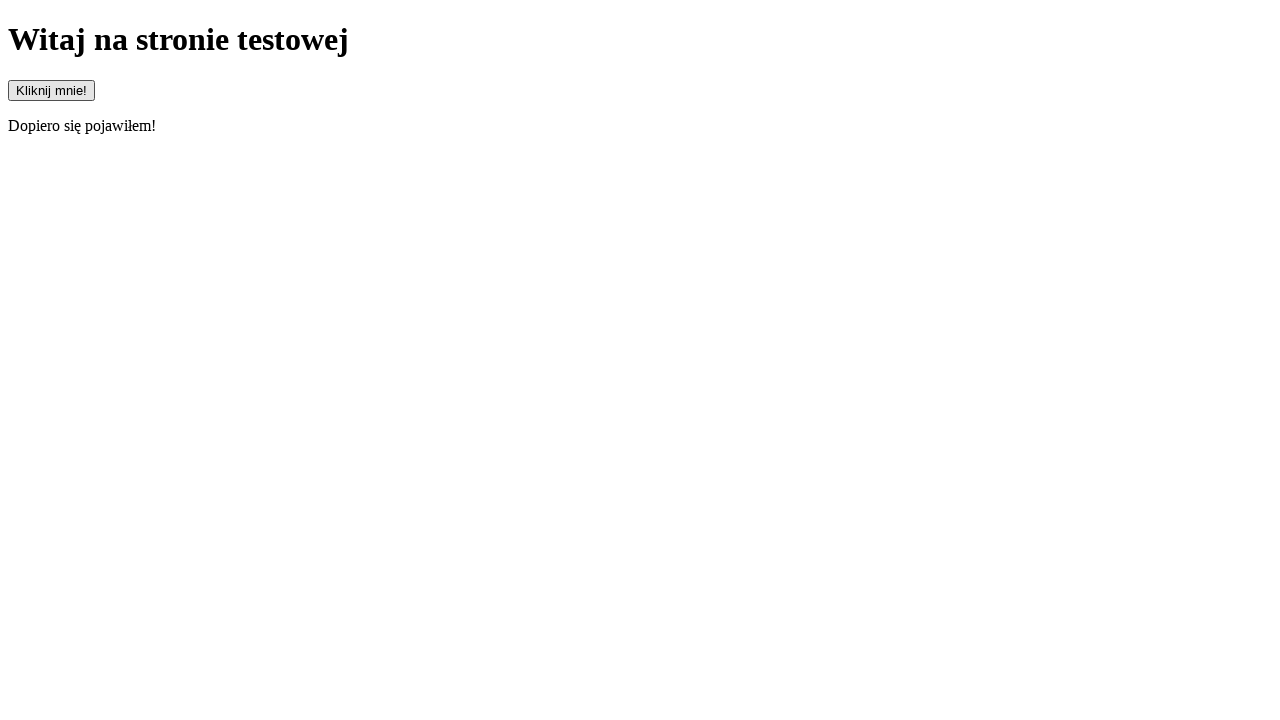

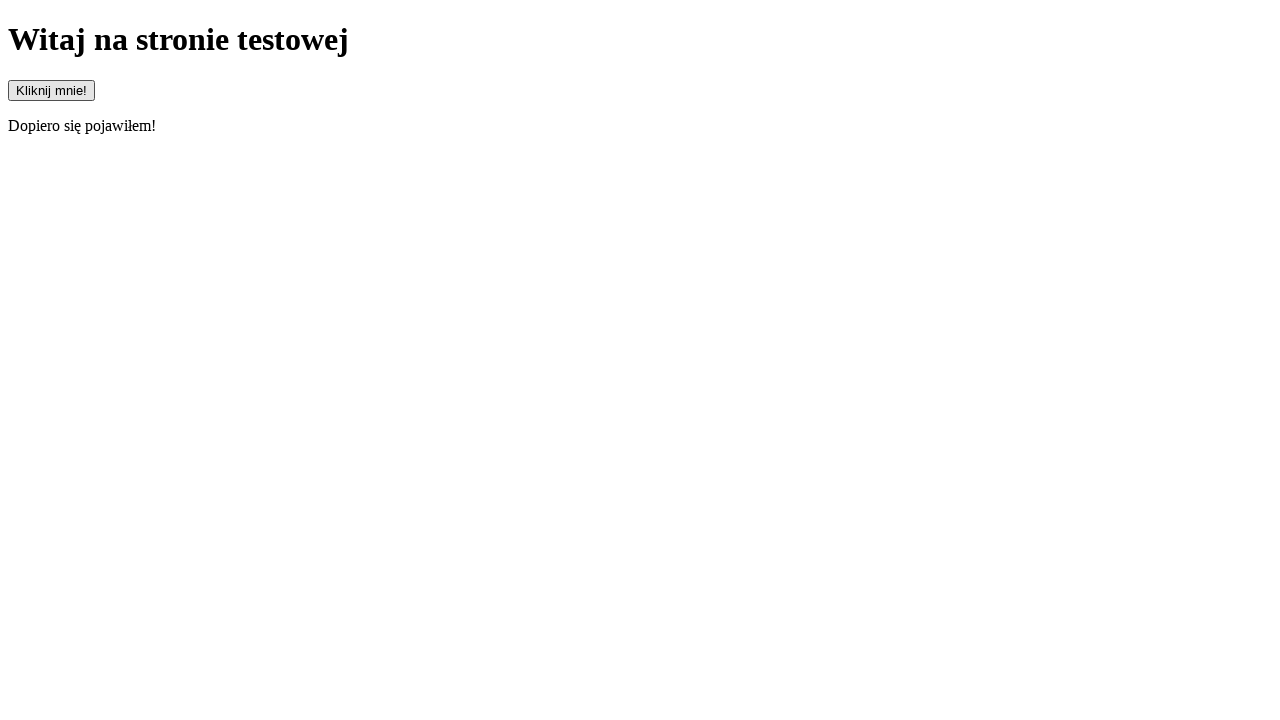